Tests that a todo item is removed when edited to have empty text

Starting URL: https://demo.playwright.dev/todomvc

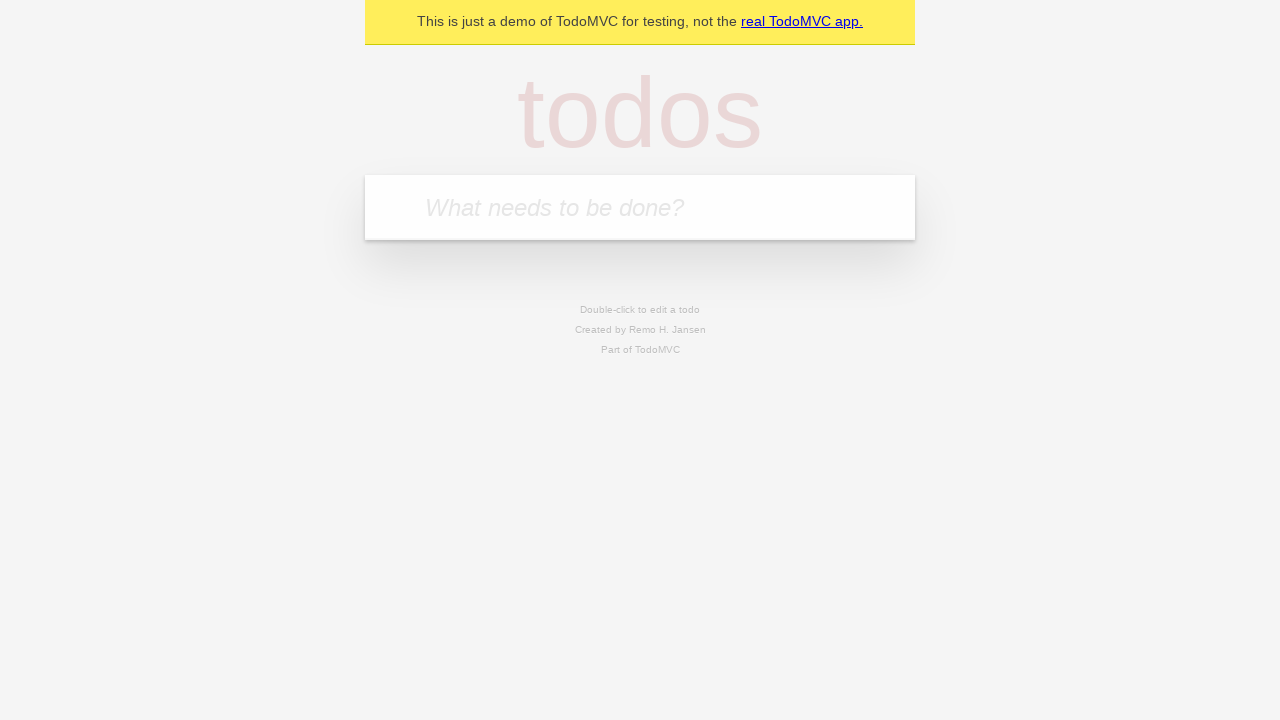

Filled todo input with 'buy some cheese' on internal:attr=[placeholder="What needs to be done?"i]
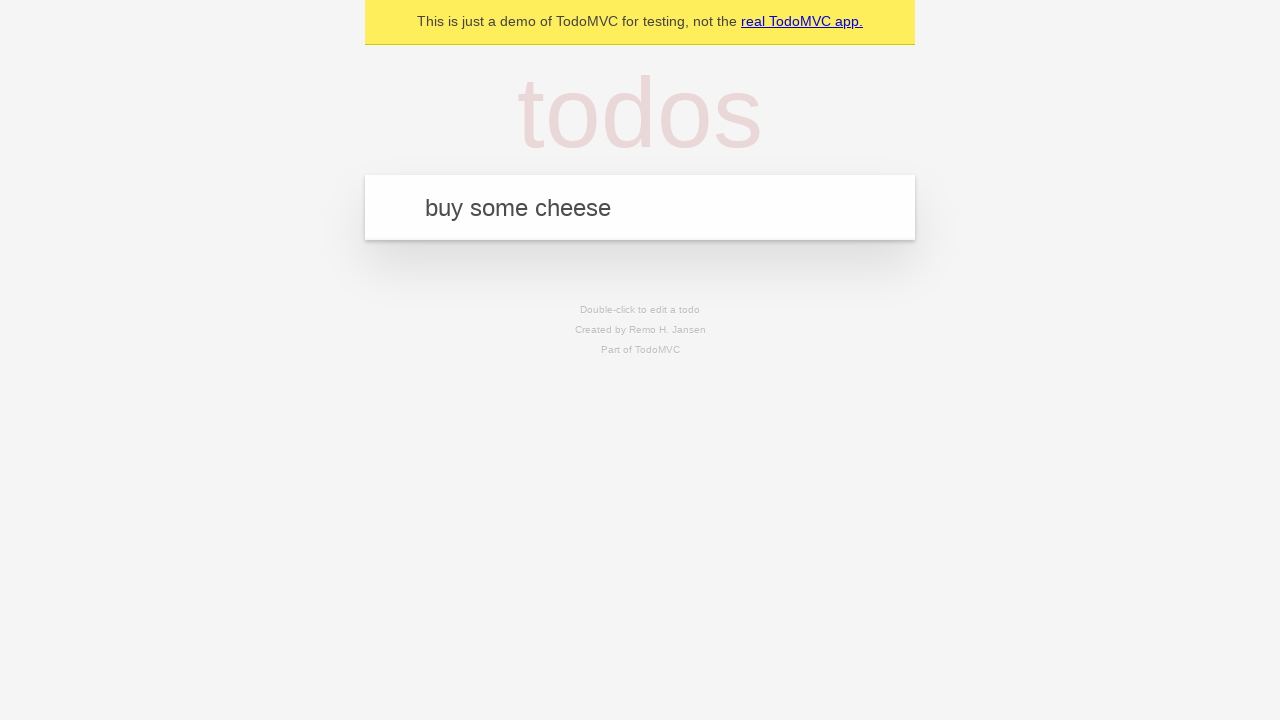

Pressed Enter to add first todo item on internal:attr=[placeholder="What needs to be done?"i]
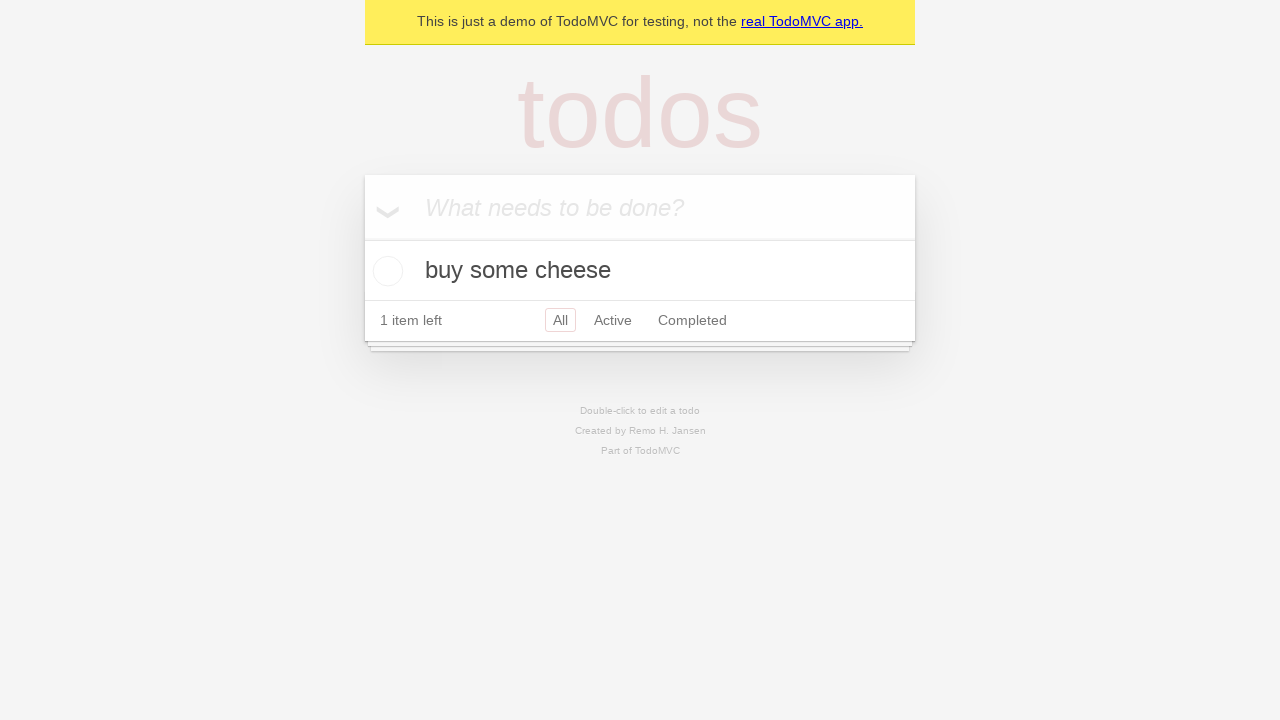

Filled todo input with 'feed the cat' on internal:attr=[placeholder="What needs to be done?"i]
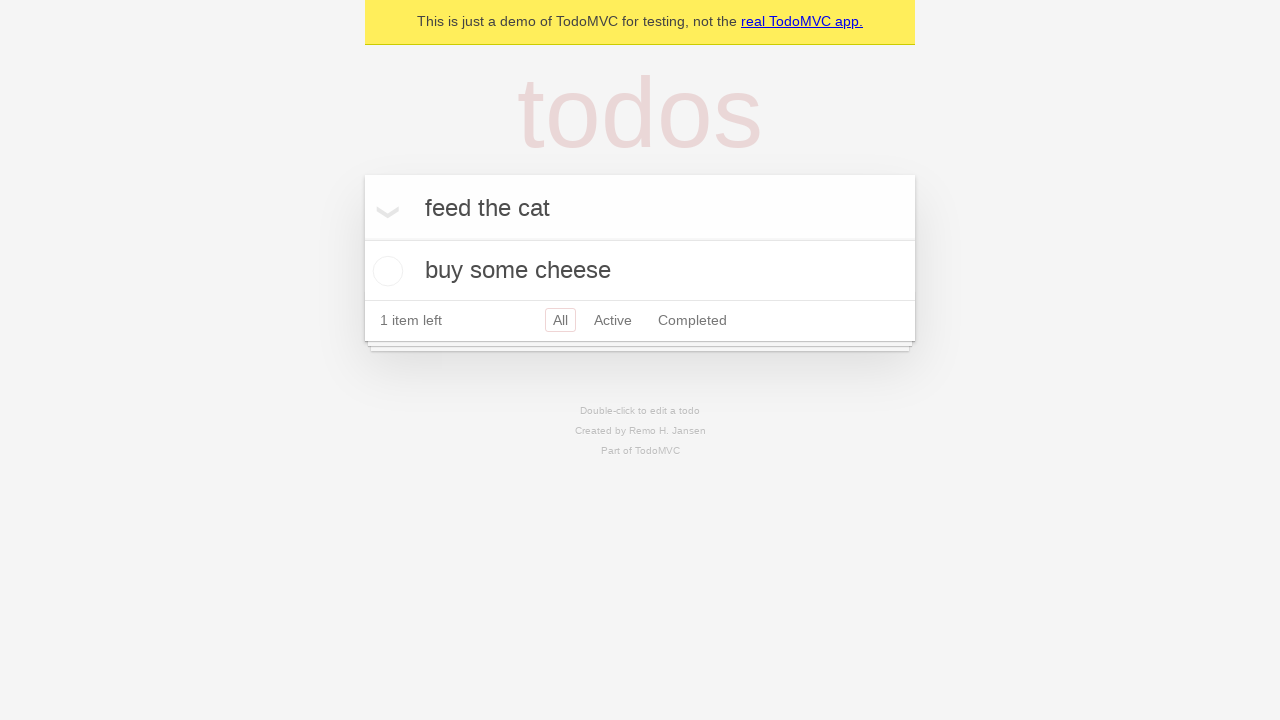

Pressed Enter to add second todo item on internal:attr=[placeholder="What needs to be done?"i]
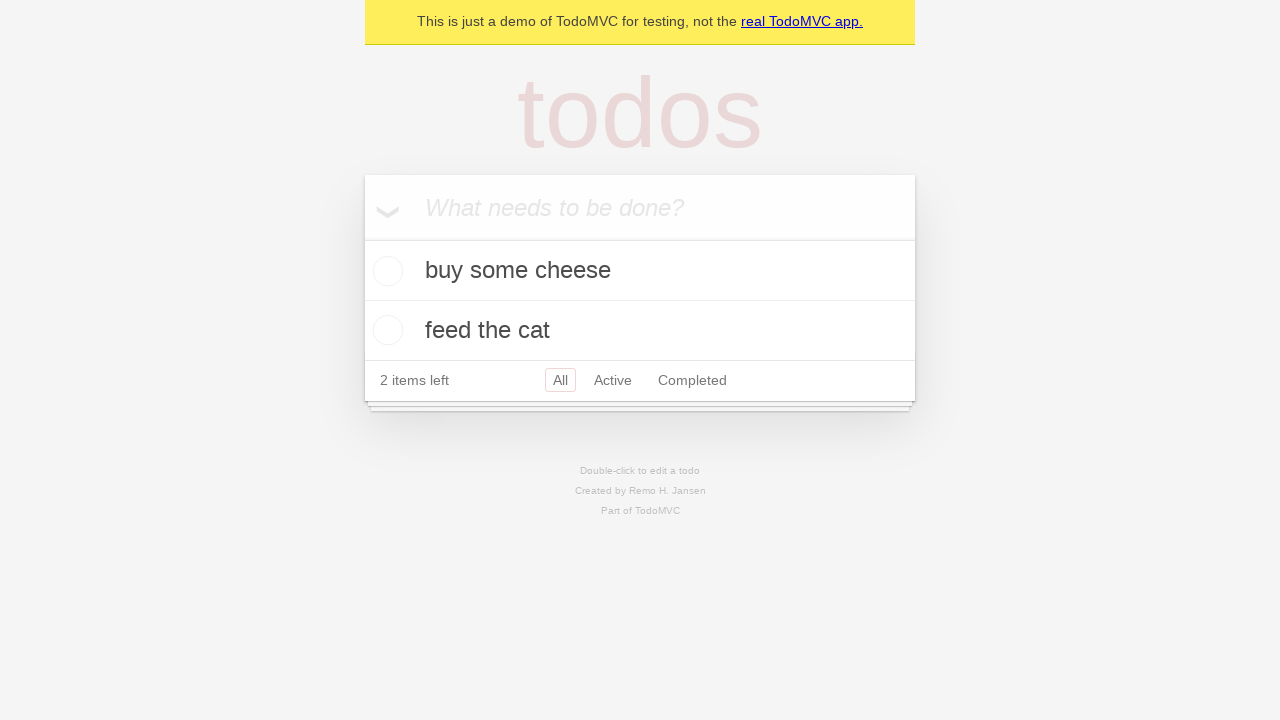

Filled todo input with 'book a doctors appointment' on internal:attr=[placeholder="What needs to be done?"i]
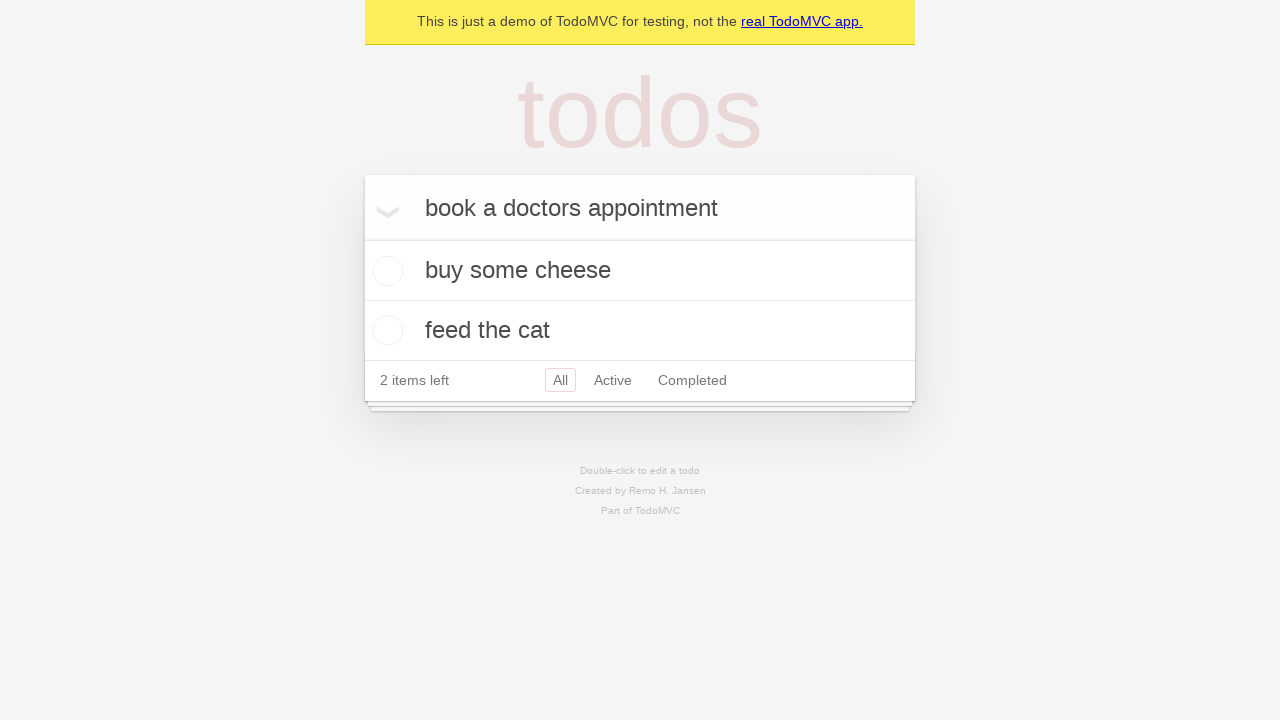

Pressed Enter to add third todo item on internal:attr=[placeholder="What needs to be done?"i]
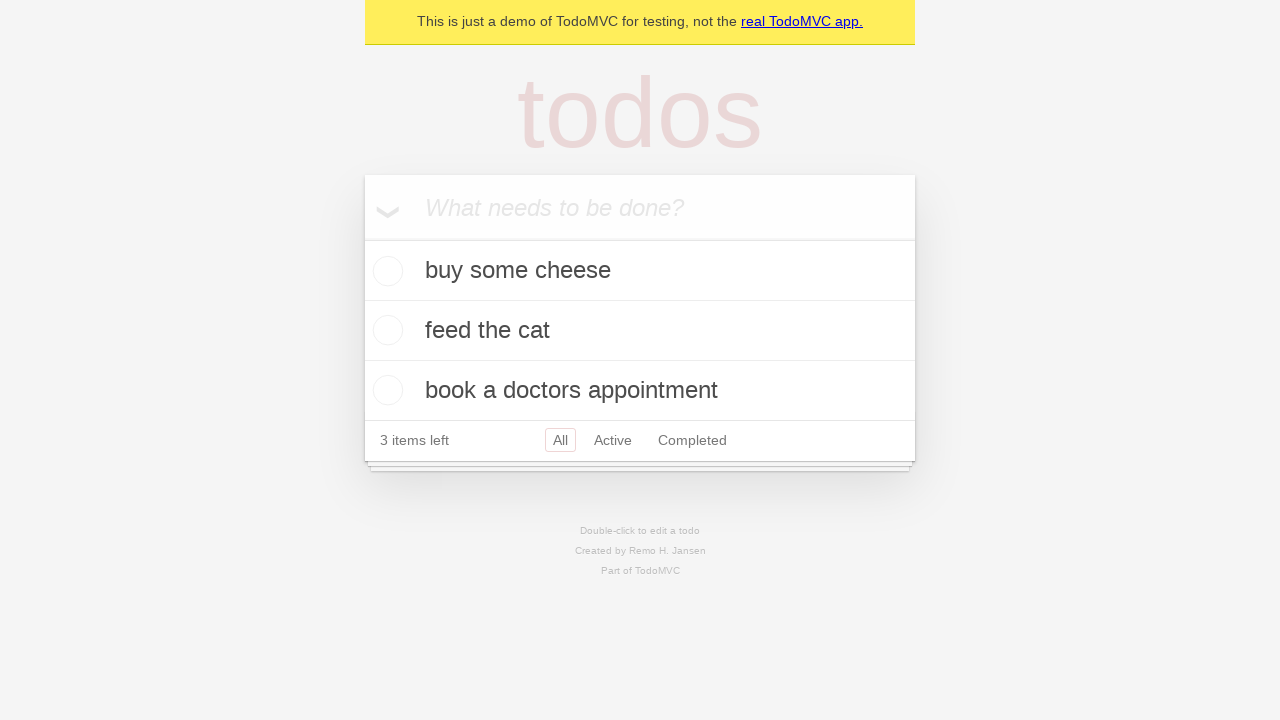

Double-clicked second todo item to enter edit mode at (640, 331) on internal:testid=[data-testid="todo-item"s] >> nth=1
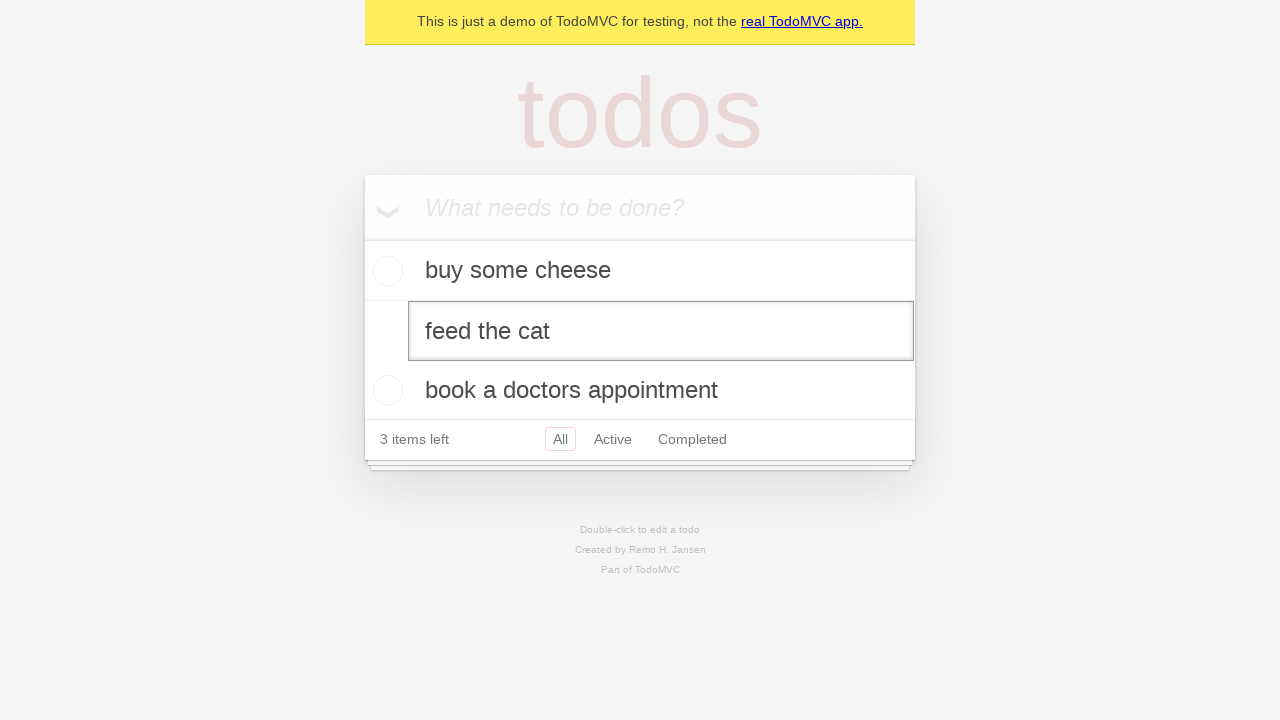

Cleared the edit textbox to empty string on internal:testid=[data-testid="todo-item"s] >> nth=1 >> internal:role=textbox[nam
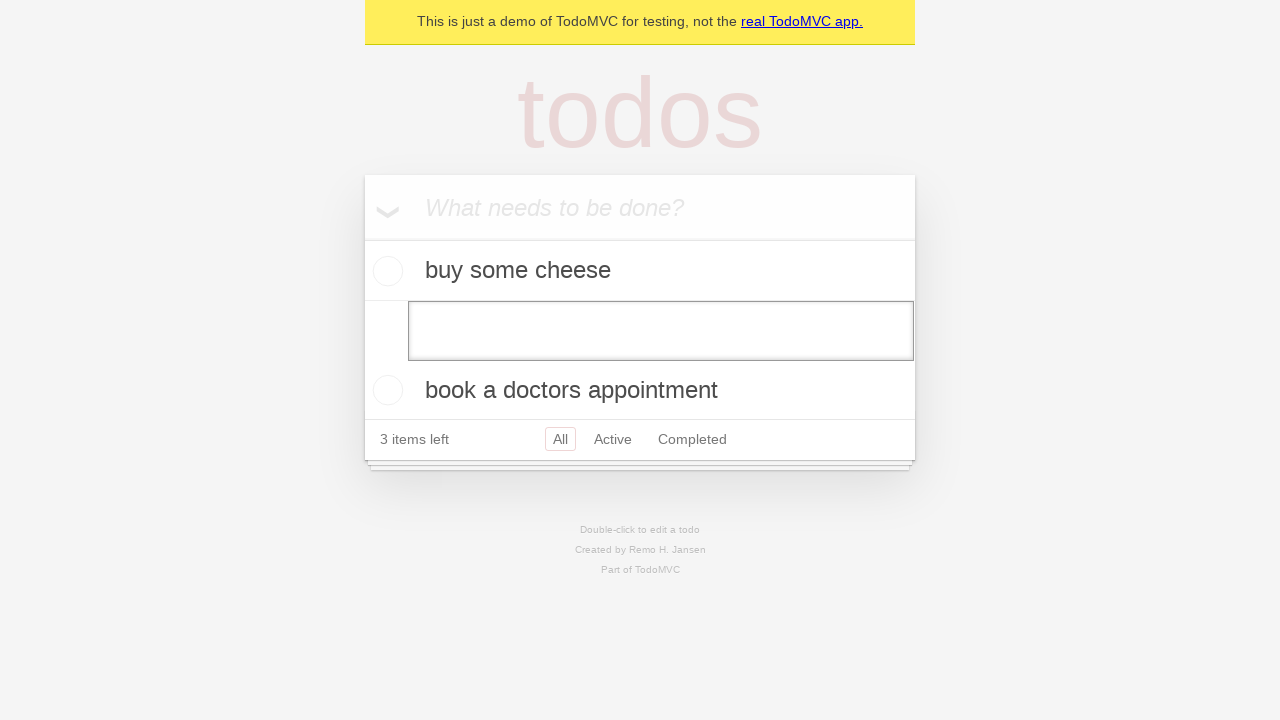

Pressed Enter to confirm empty edit, removing the todo item on internal:testid=[data-testid="todo-item"s] >> nth=1 >> internal:role=textbox[nam
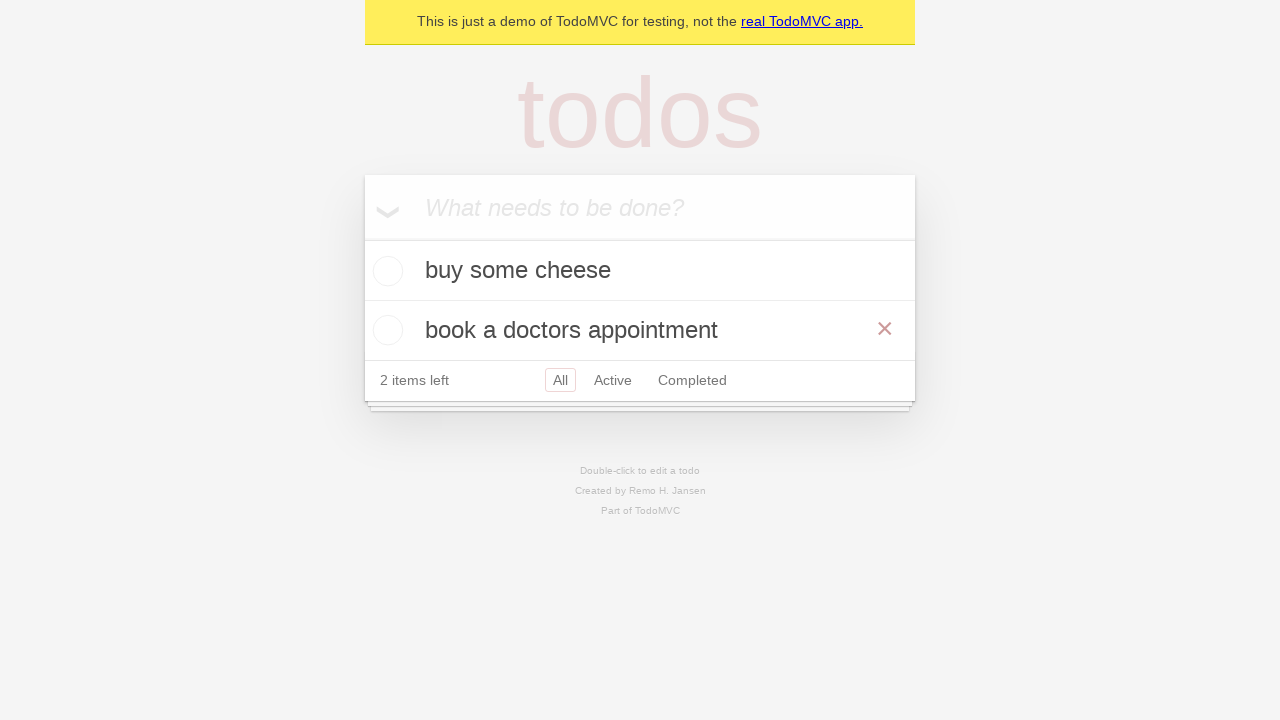

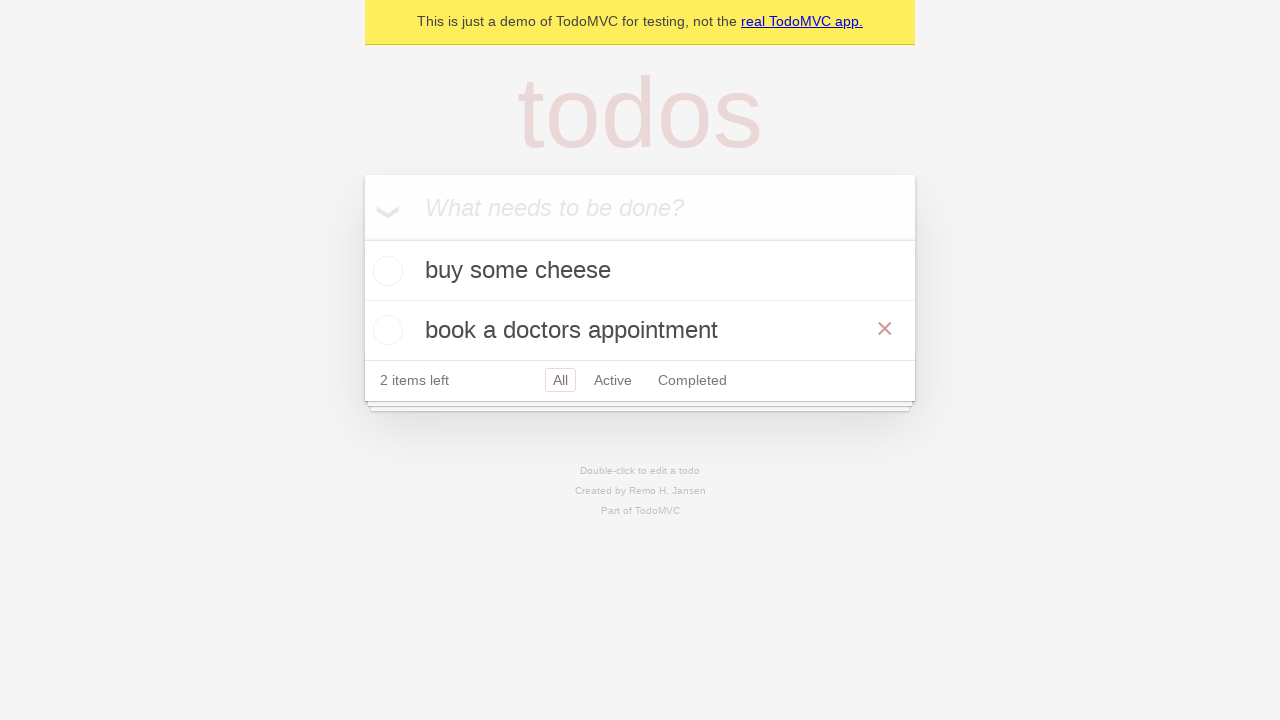